Navigates to the Challenging DOM page and verifies the title heading and paragraph text are displayed correctly.

Starting URL: https://the-internet.herokuapp.com/

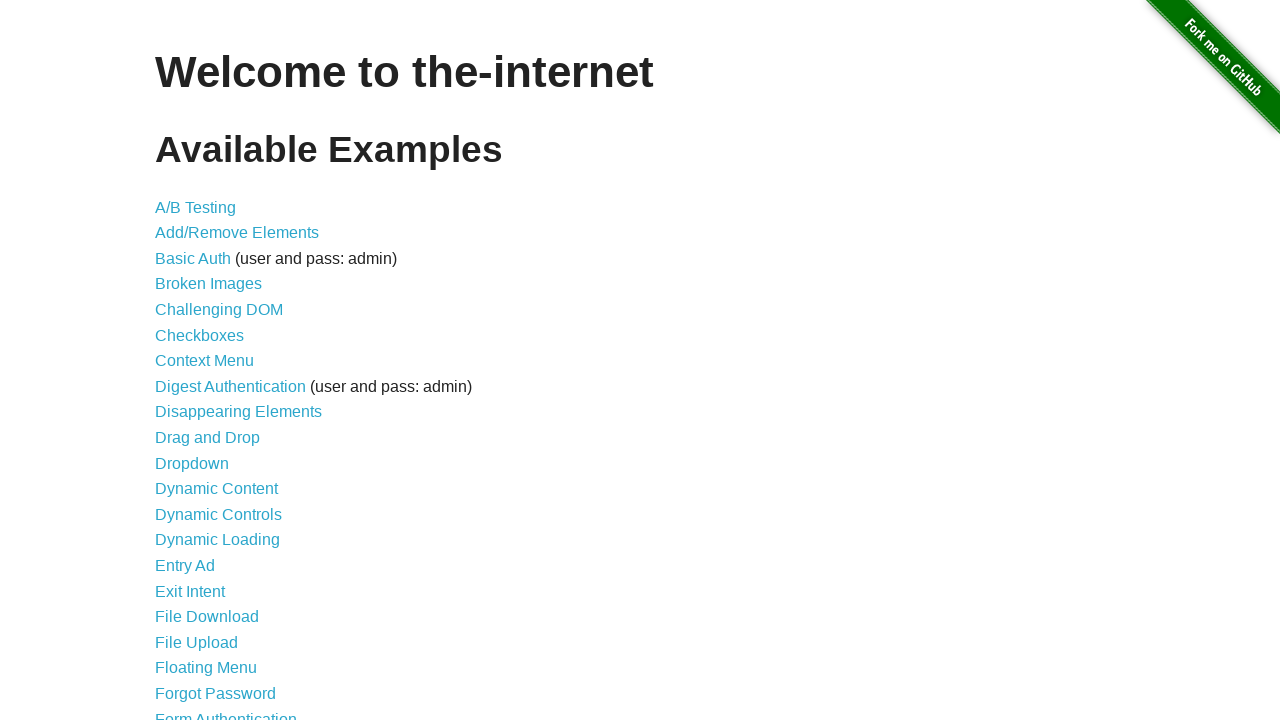

Clicked on Challenging DOM link at (219, 310) on xpath=//a[normalize-space()='Challenging DOM']
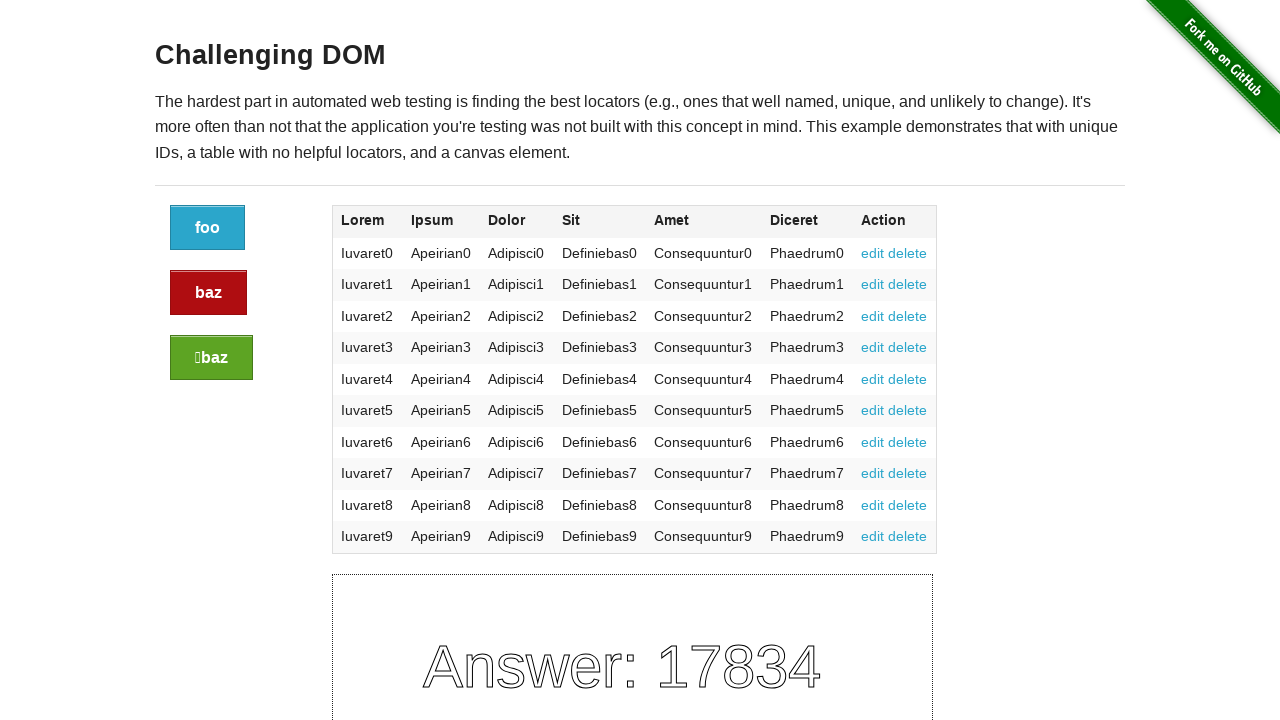

Waited for h3 heading to load
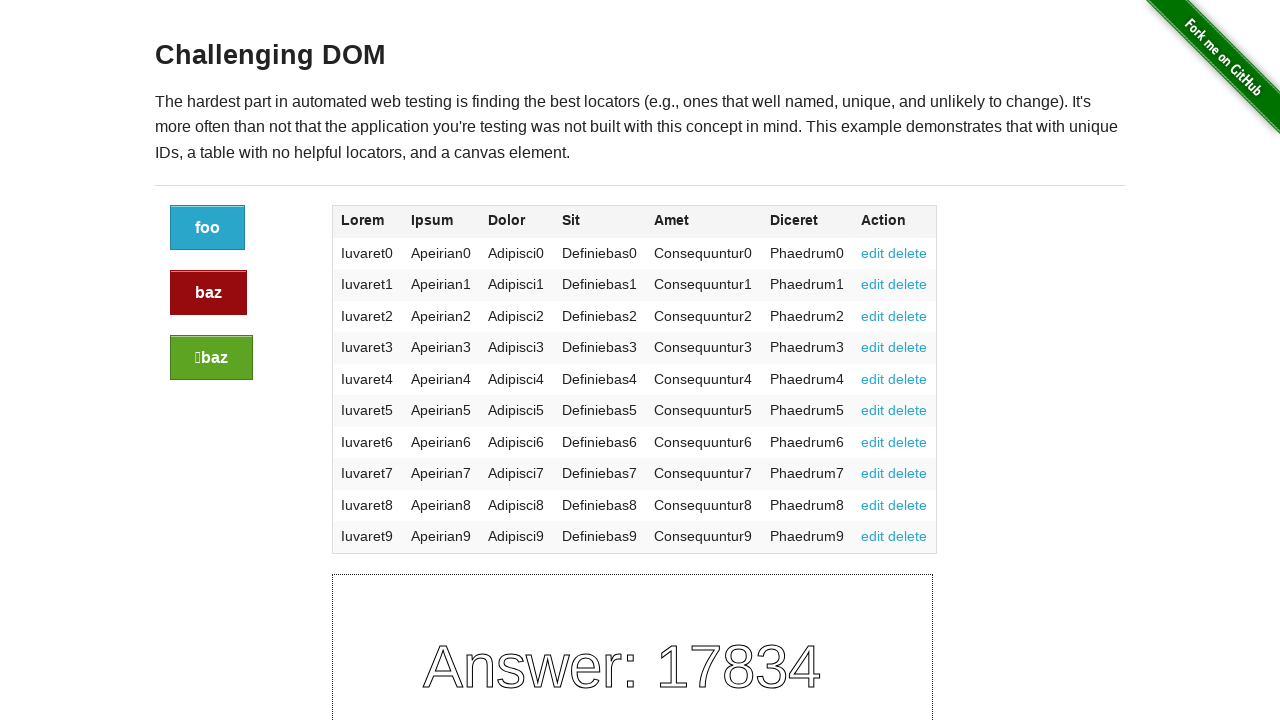

Verified h3 heading with 'Challenging DOM' text is present
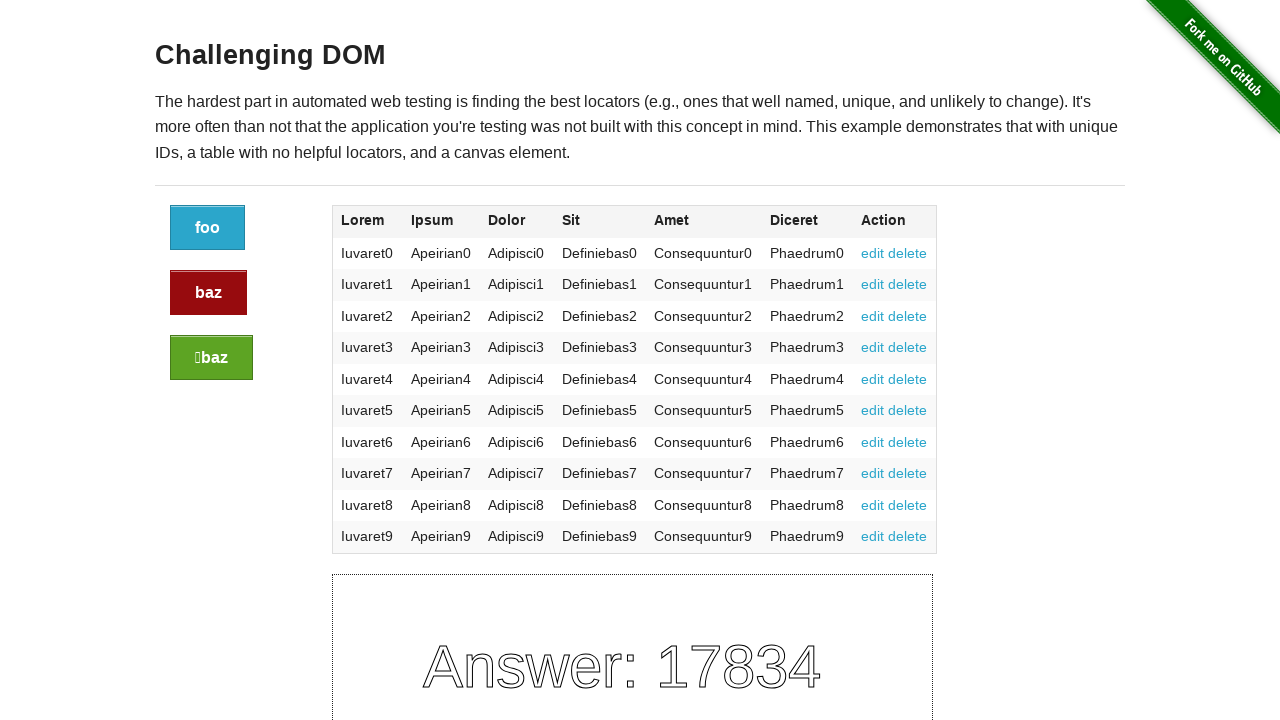

Verified paragraph text is present
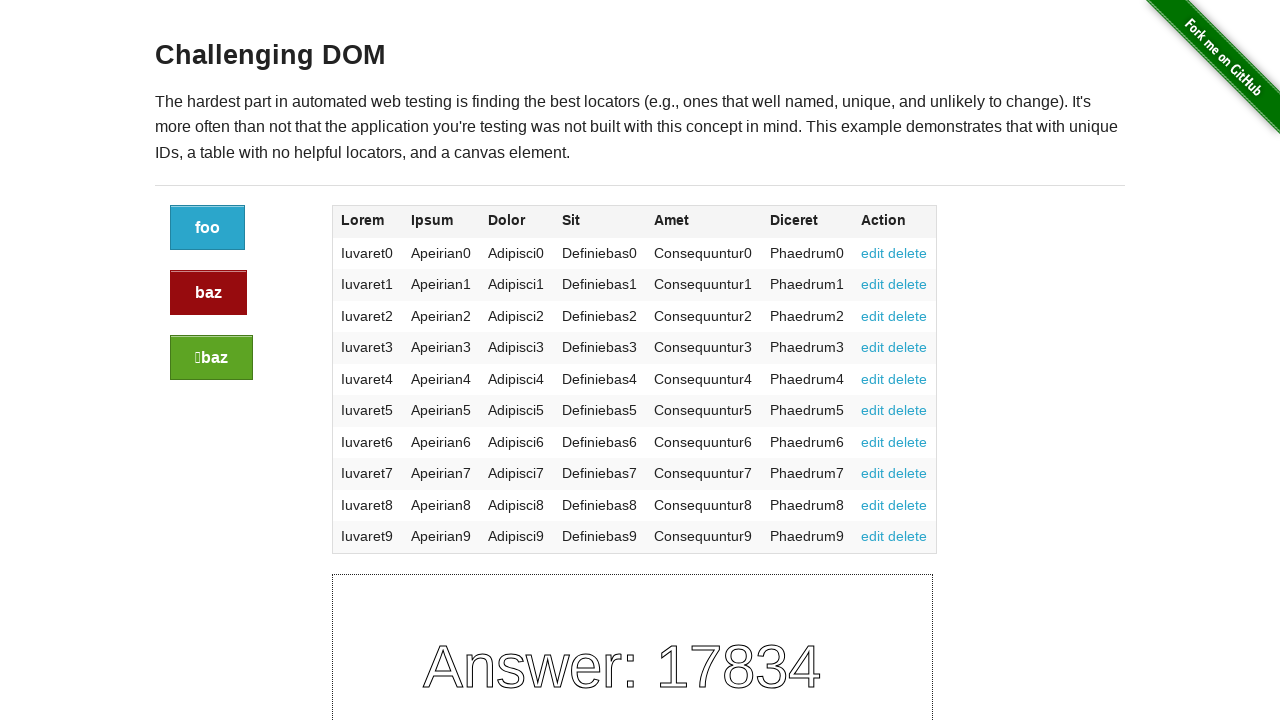

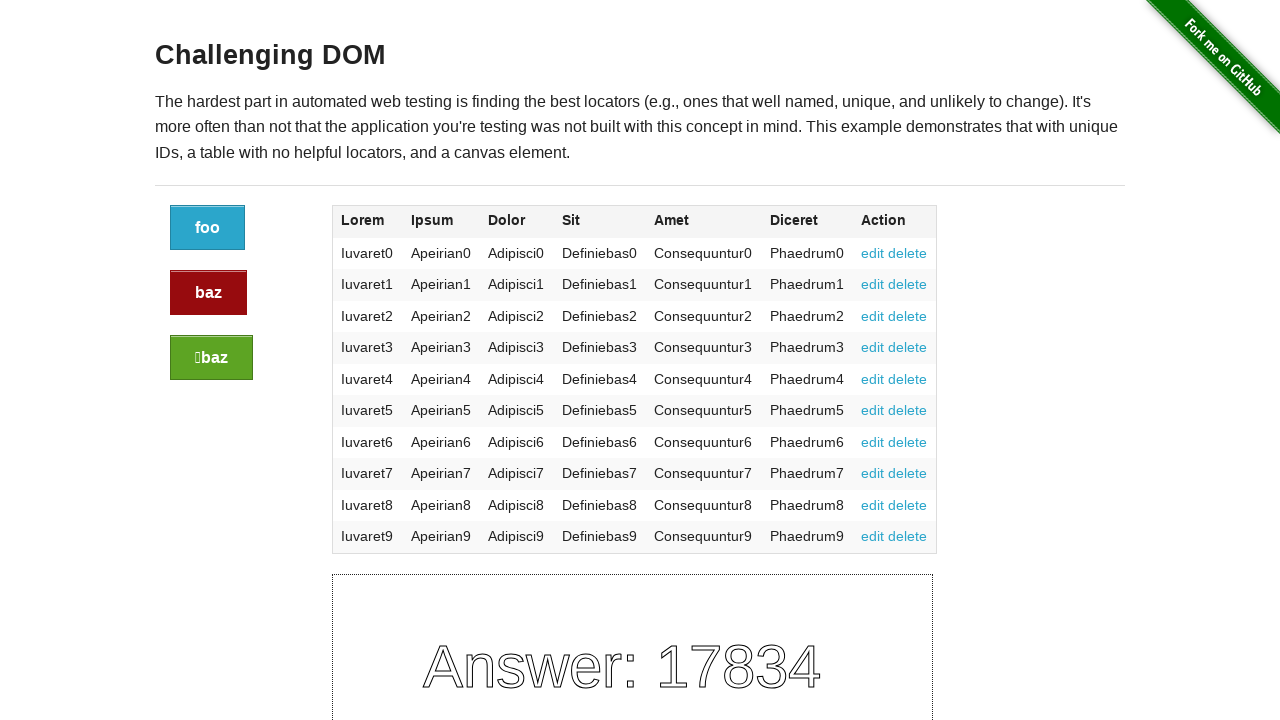